Tests a basic JavaScript alert by clicking the first alert button, verifying the alert text is "I am a JS Alert", and accepting the alert

Starting URL: https://the-internet.herokuapp.com/javascript_alerts

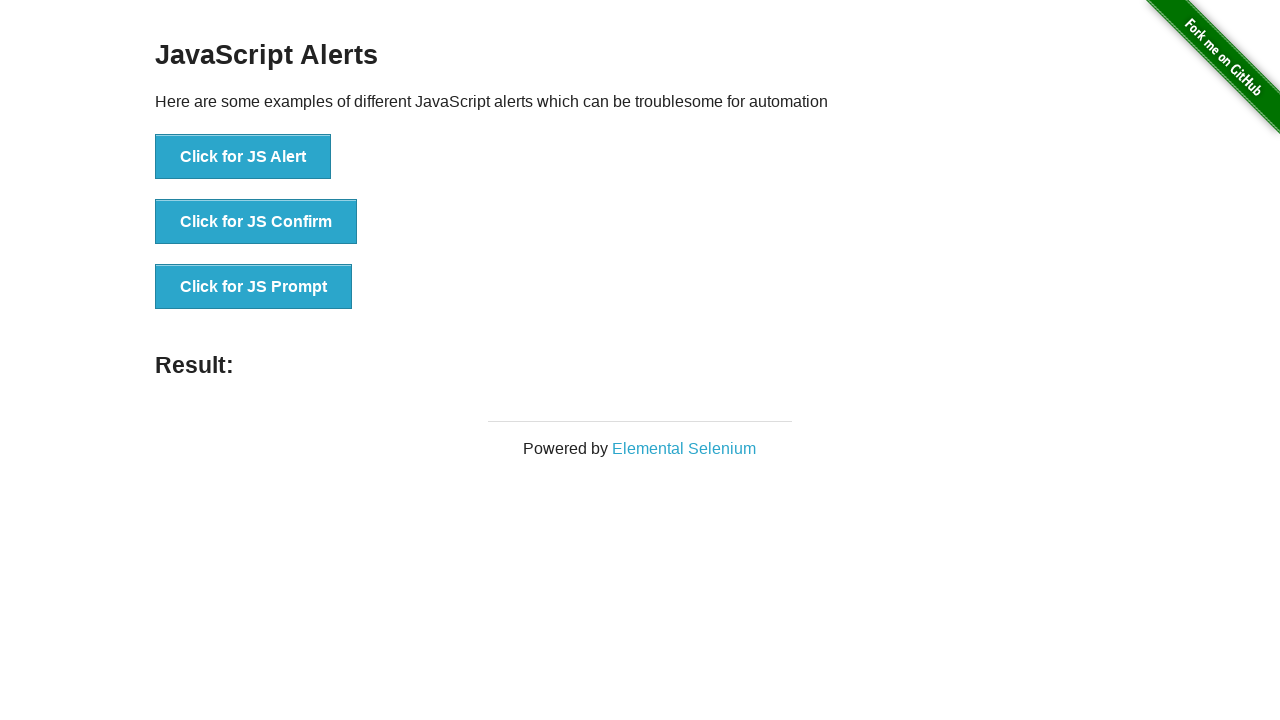

Clicked the first alert button at (243, 157) on text='Click for JS Alert'
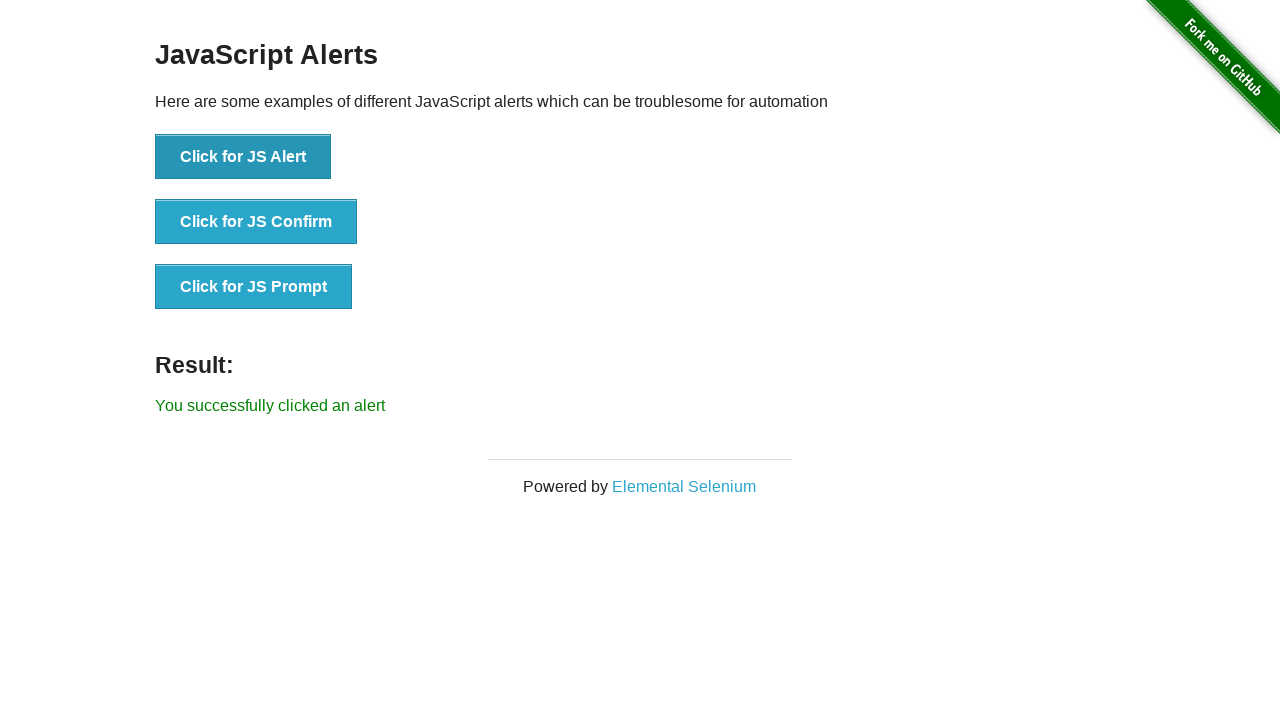

Set up dialog handler to accept alert with message 'I am a JS Alert'
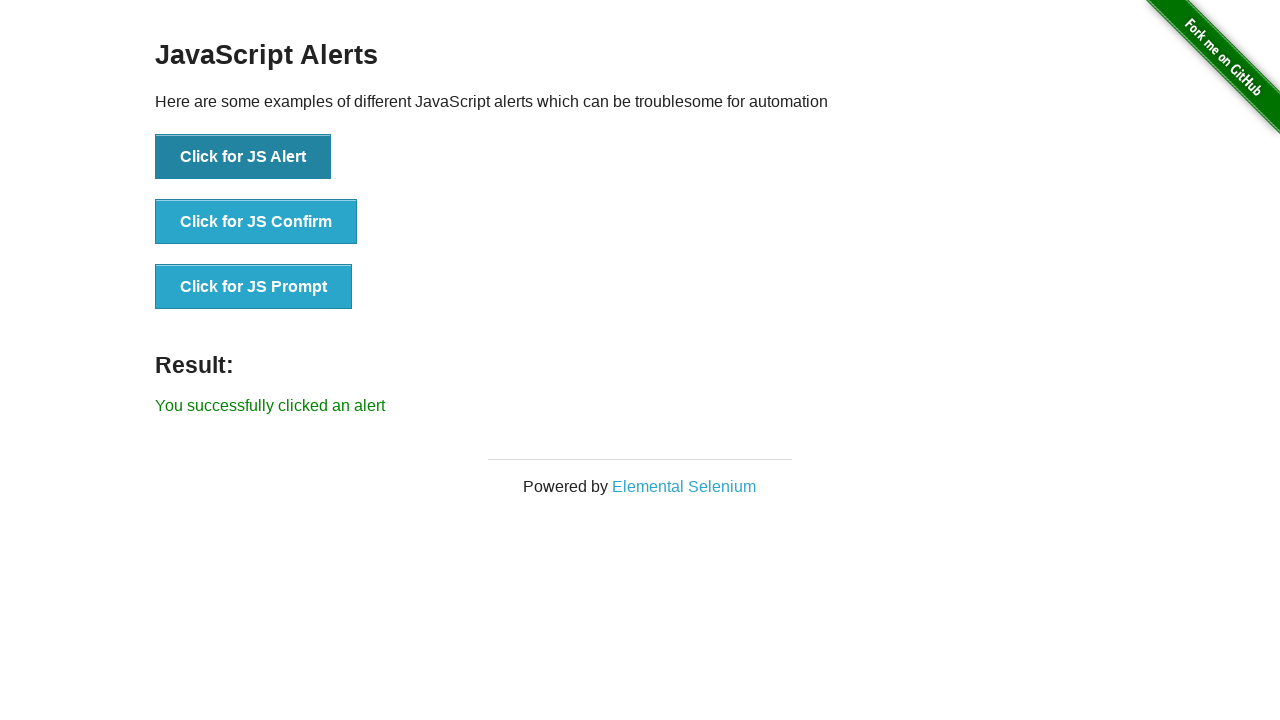

Waited 1000ms for alert to be processed
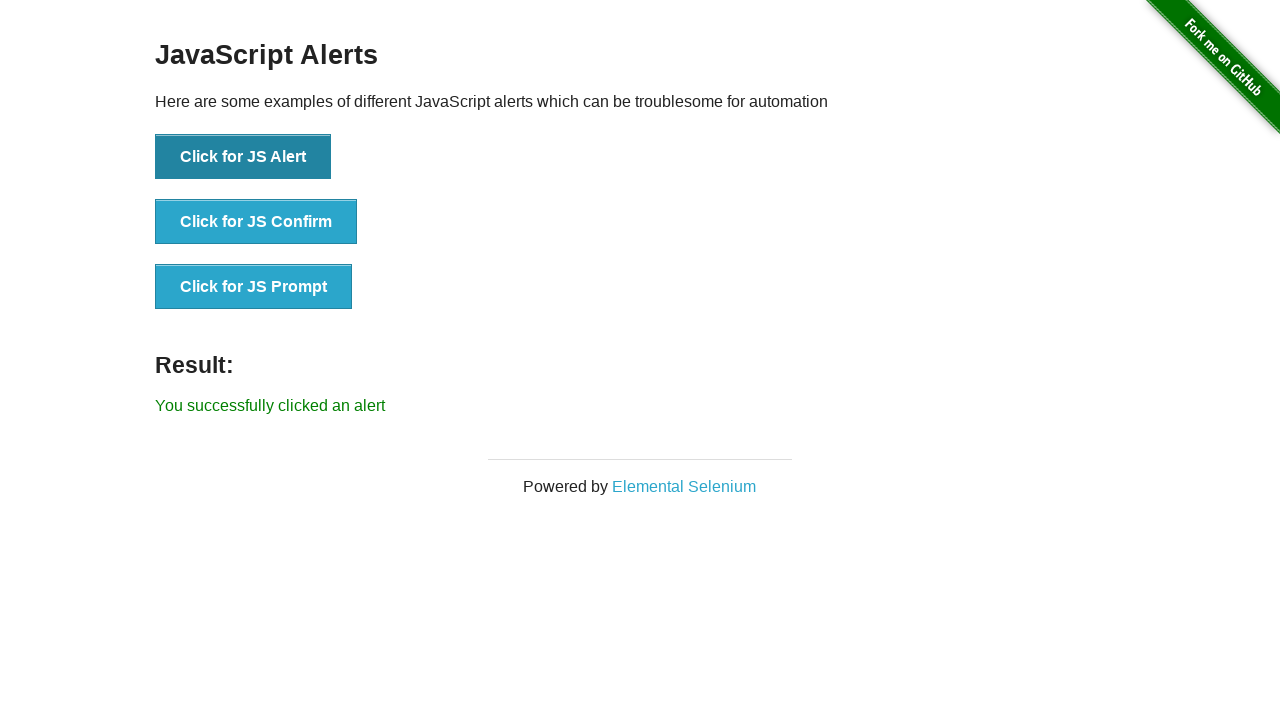

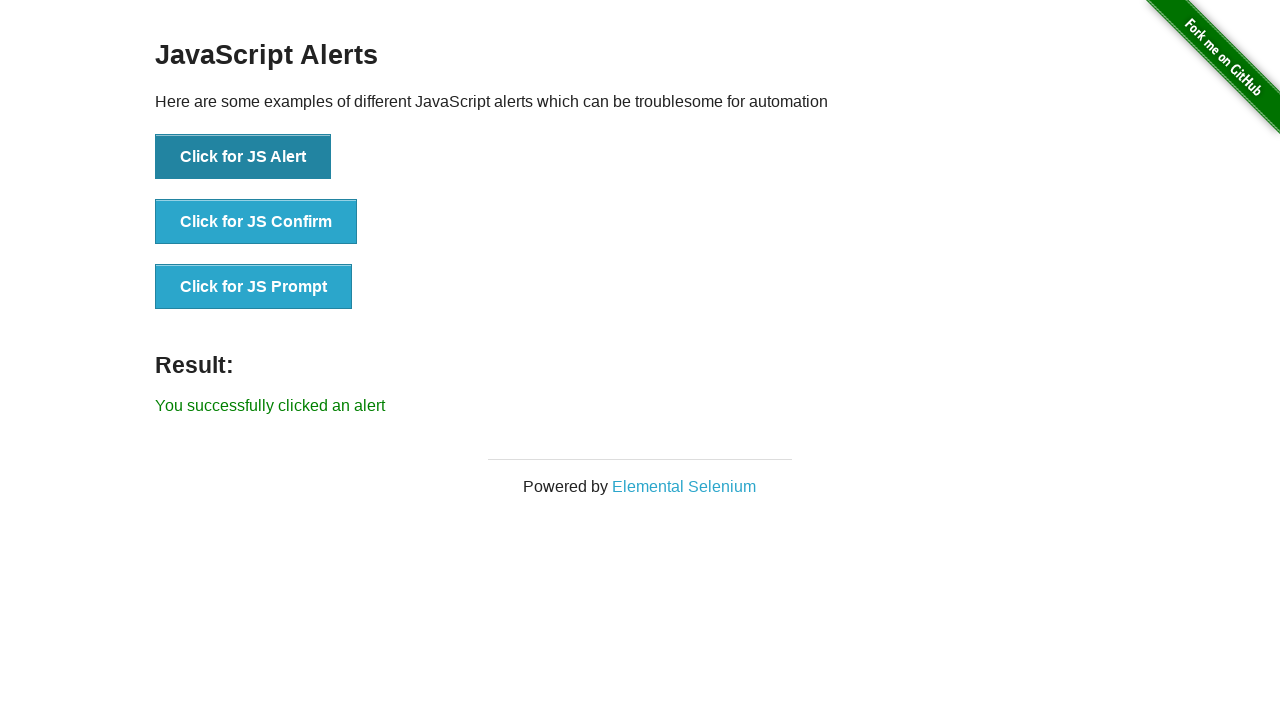